Tests that new todo items are appended to the bottom of the list and counter shows correct count

Starting URL: https://demo.playwright.dev/todomvc

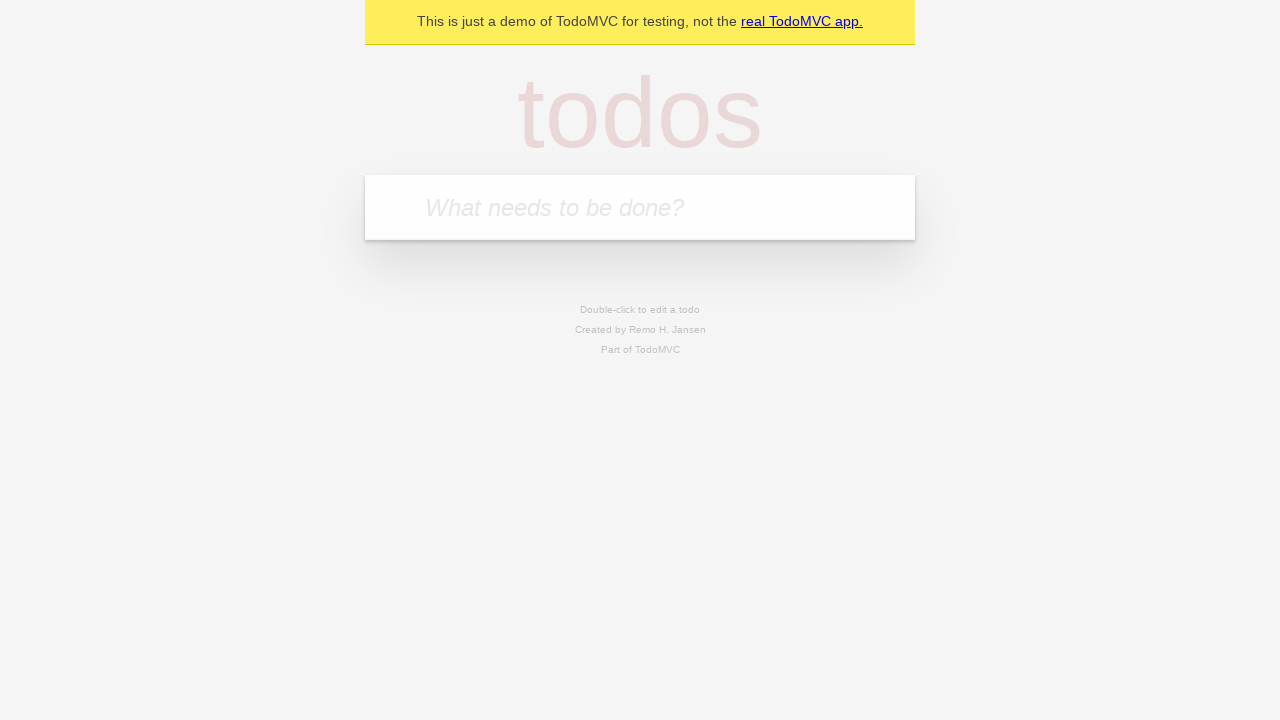

Filled todo input field with 'buy some cheese' on internal:attr=[placeholder="What needs to be done?"i]
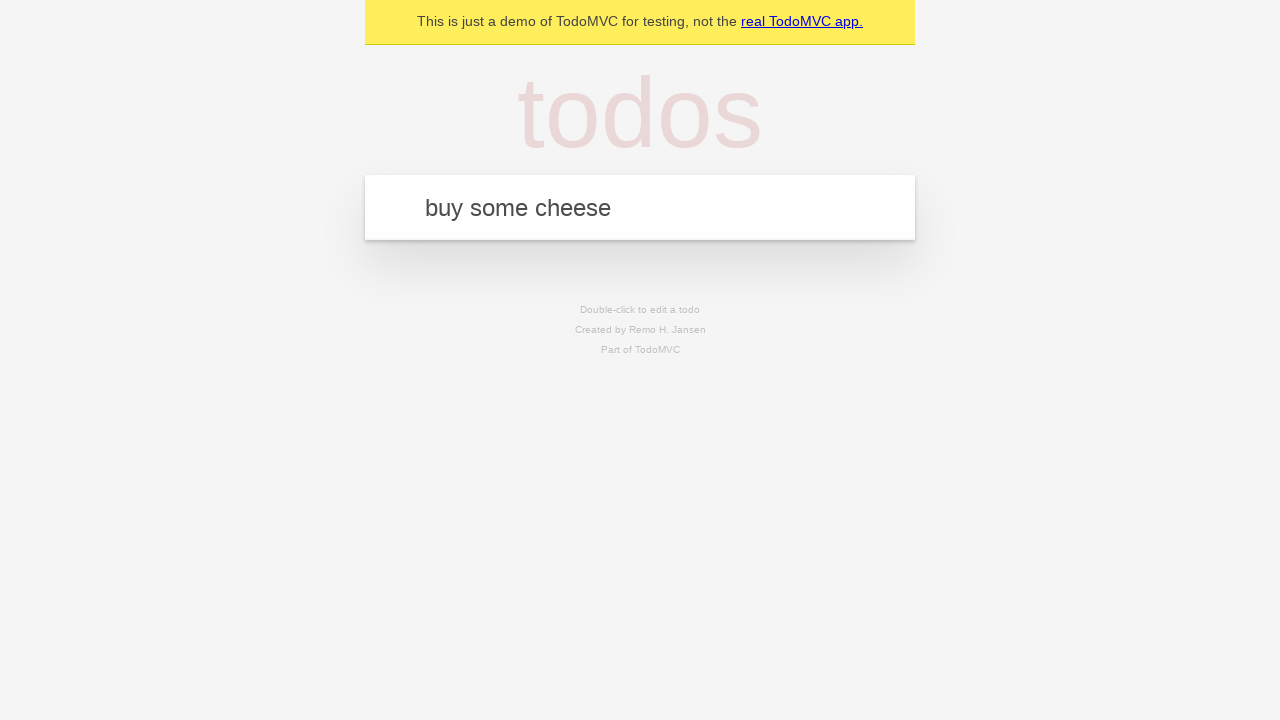

Pressed Enter to add 'buy some cheese' to the todo list on internal:attr=[placeholder="What needs to be done?"i]
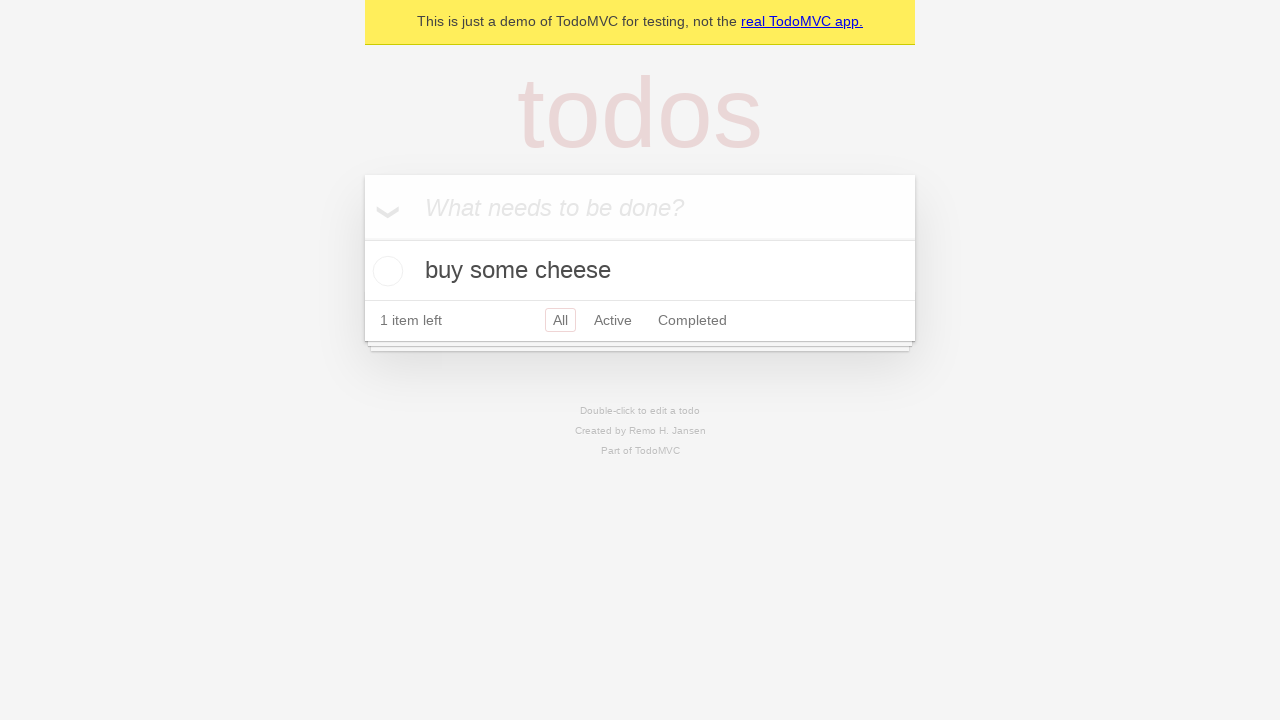

Filled todo input field with 'feed the cat' on internal:attr=[placeholder="What needs to be done?"i]
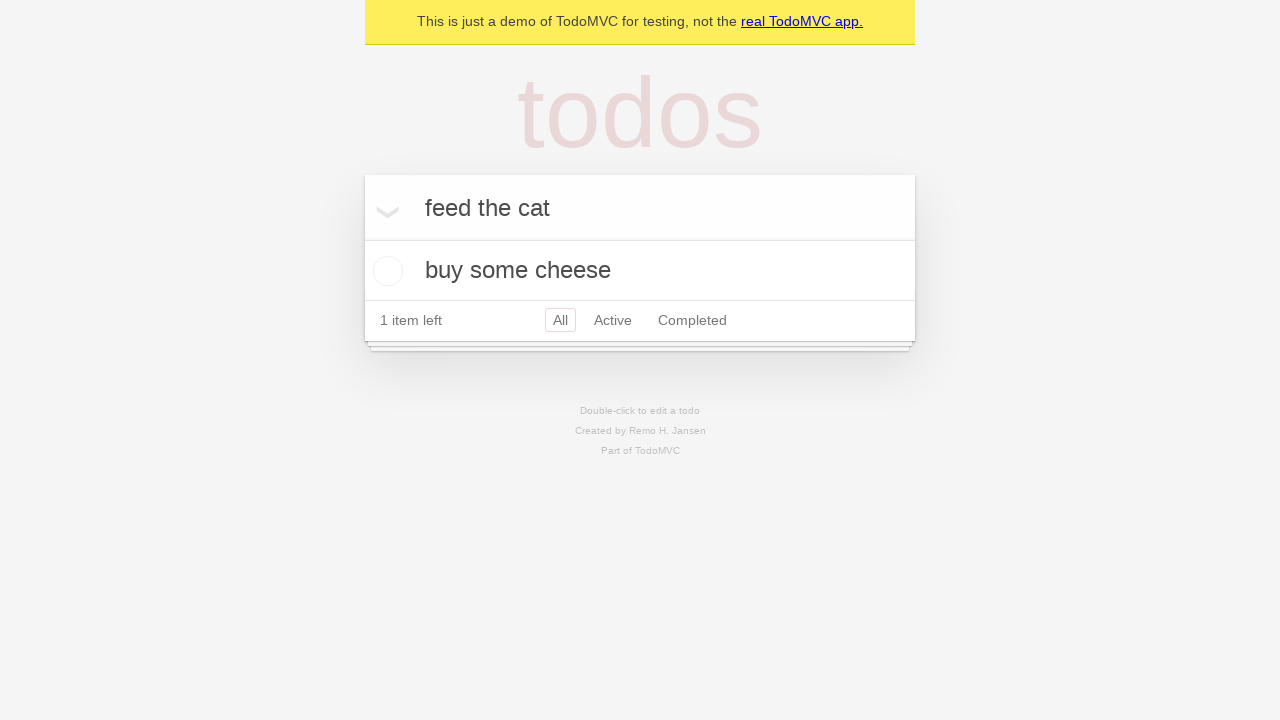

Pressed Enter to add 'feed the cat' to the todo list on internal:attr=[placeholder="What needs to be done?"i]
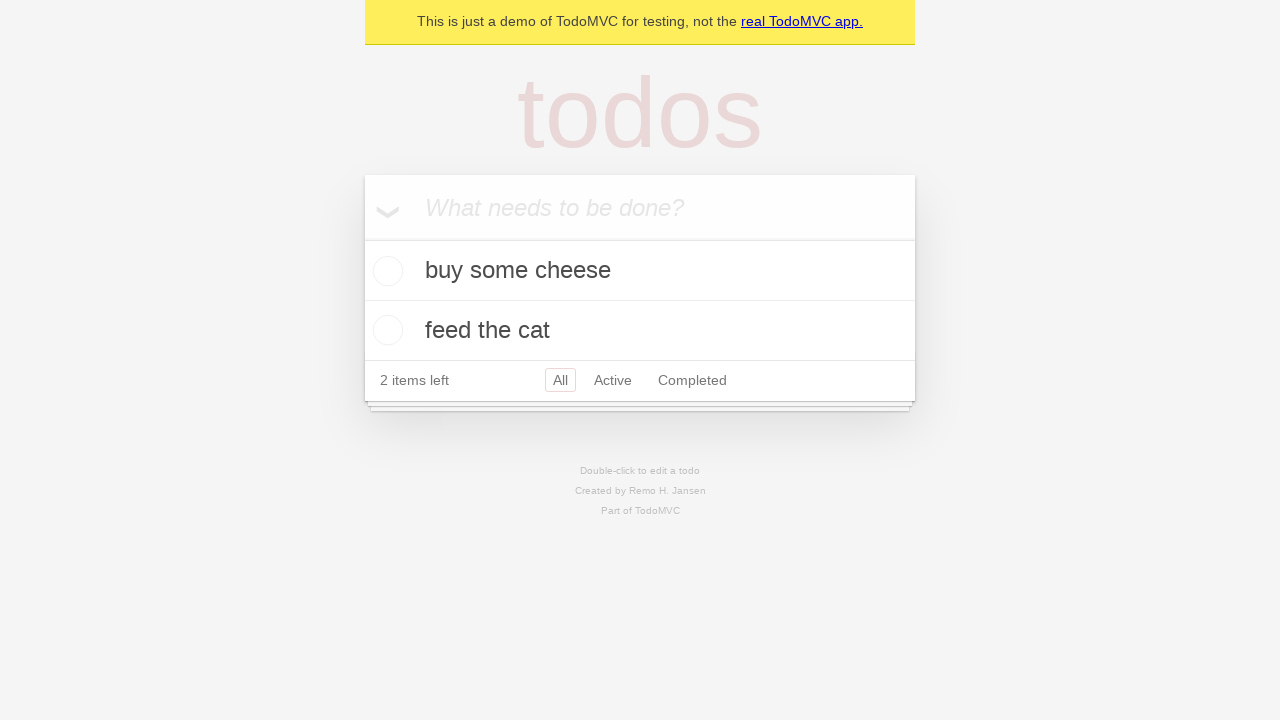

Filled todo input field with 'book a doctors appointment' on internal:attr=[placeholder="What needs to be done?"i]
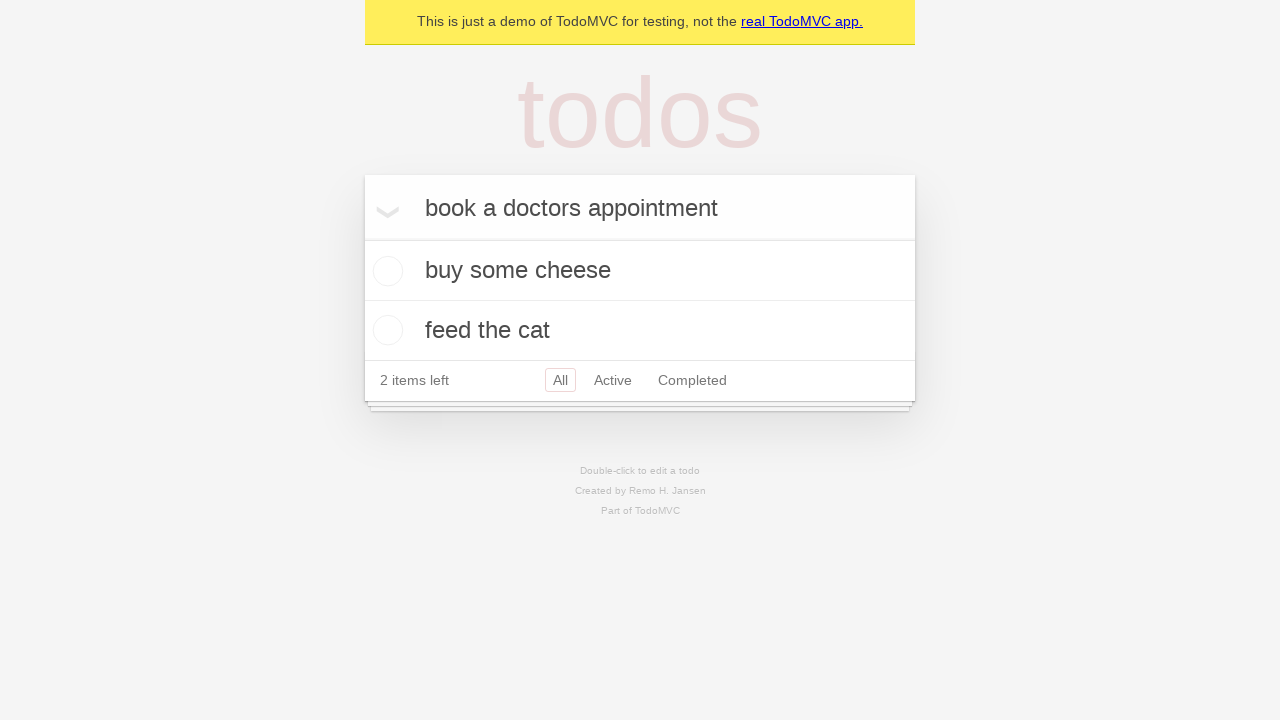

Pressed Enter to add 'book a doctors appointment' to the todo list on internal:attr=[placeholder="What needs to be done?"i]
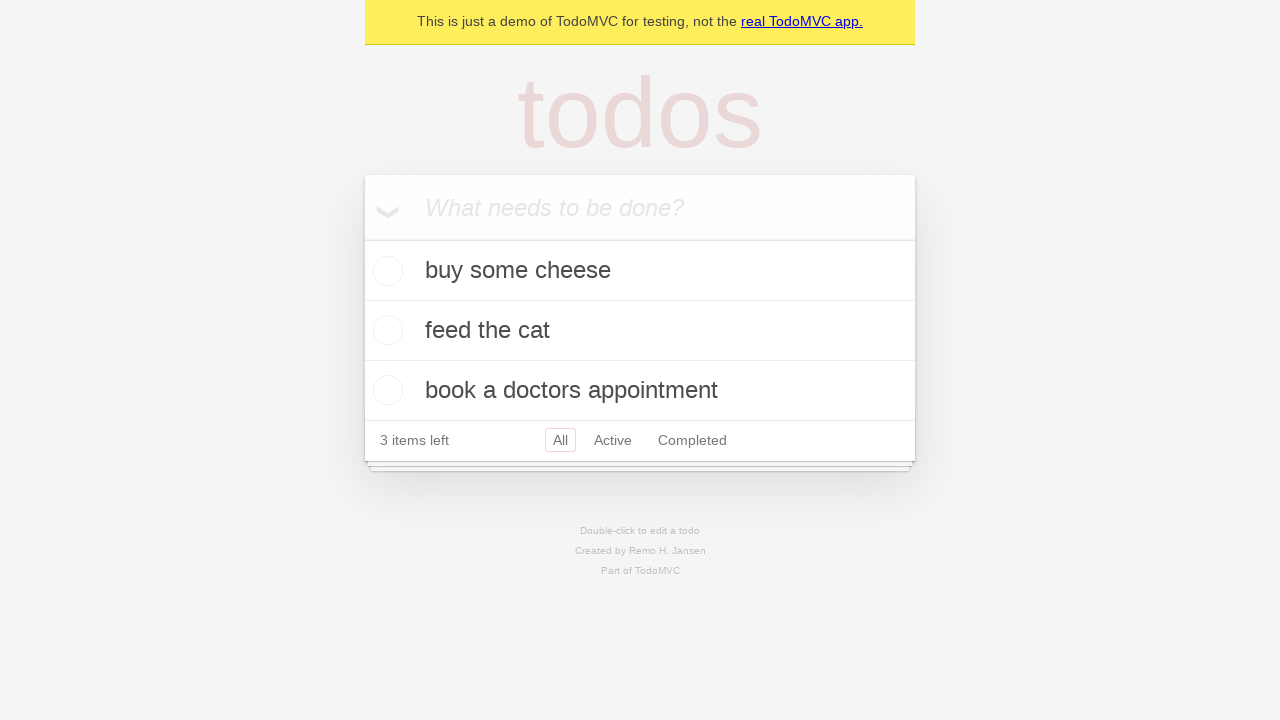

Todo counter element loaded, verifying all items were added
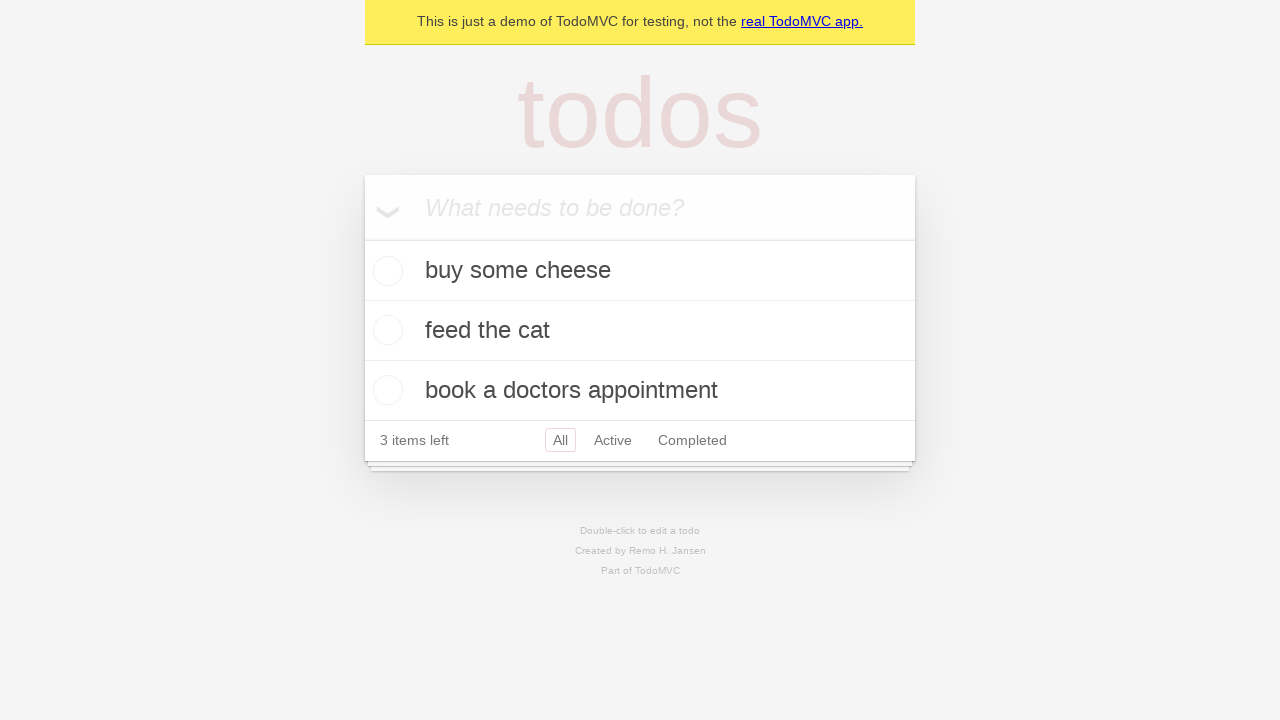

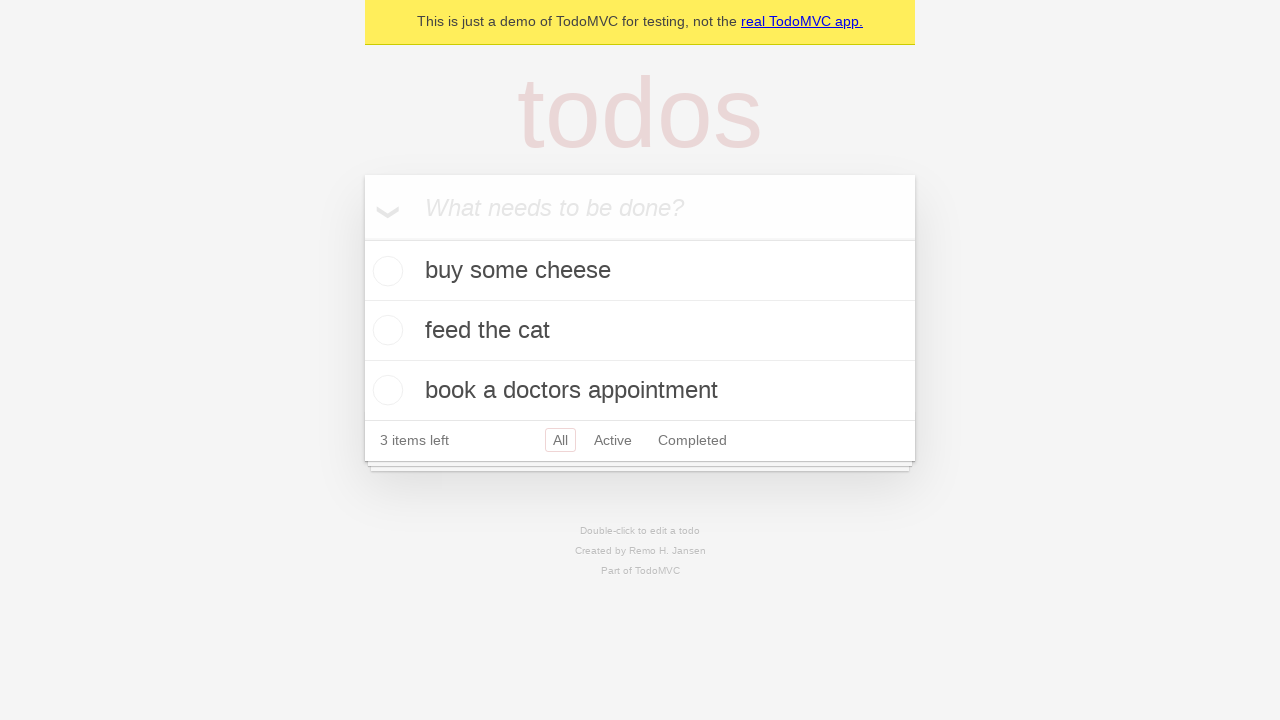